Fills out a registration form with personal information including name, address, email, phone, and password fields

Starting URL: http://demo.automationtesting.in/Register.html

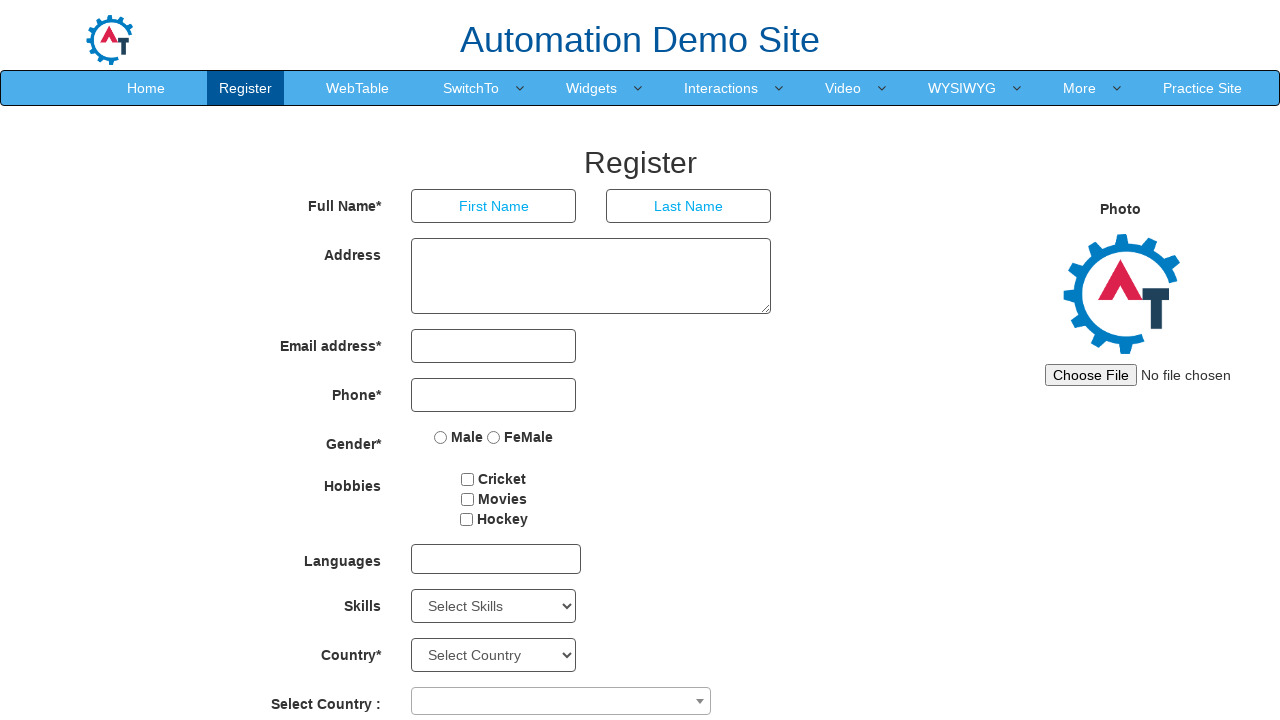

Filled first name field with 'BALAGURU' on //input[@placeholder='First Name']
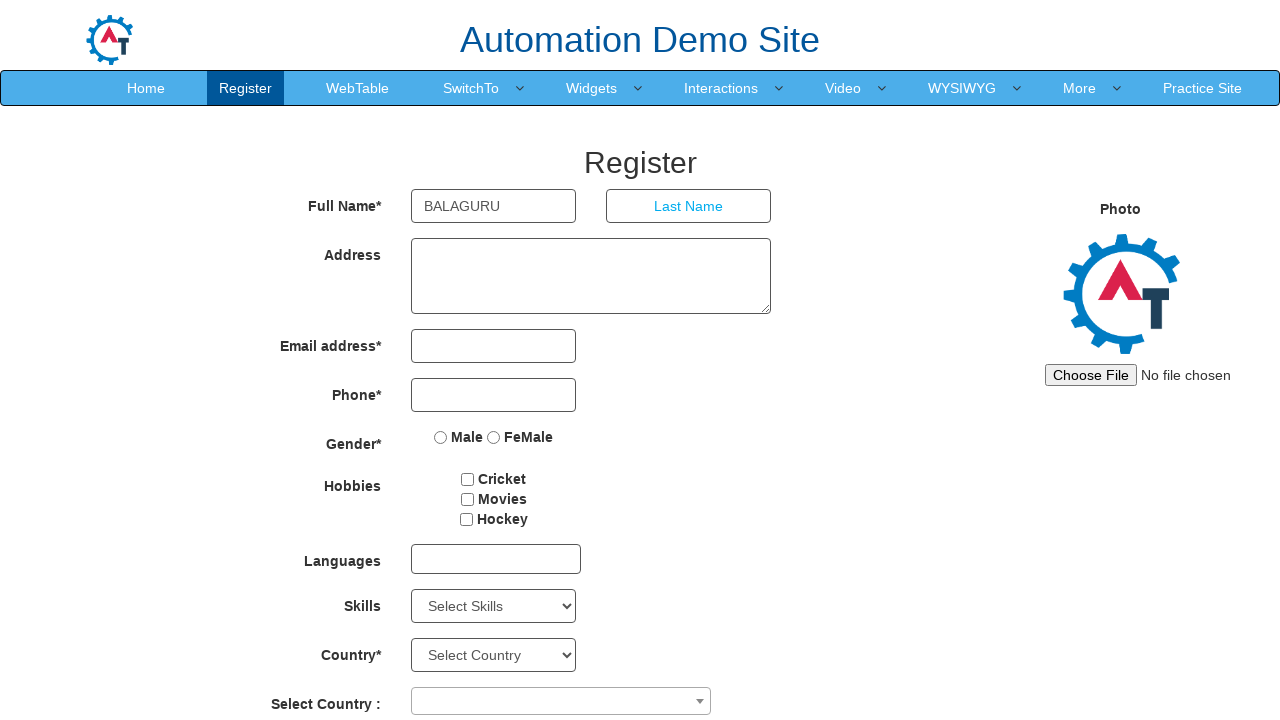

Filled last name field with 'R' on //input[@placeholder='Last Name']
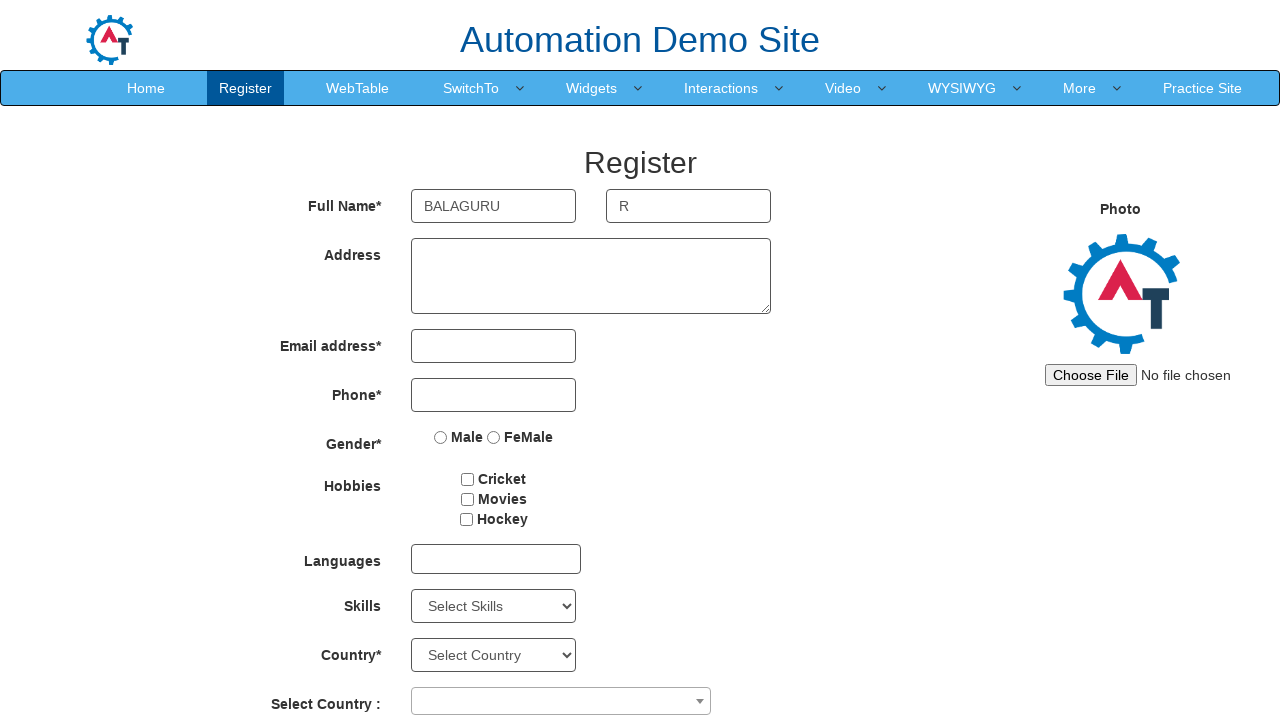

Filled address field with complete address on //textarea[@rows='3']
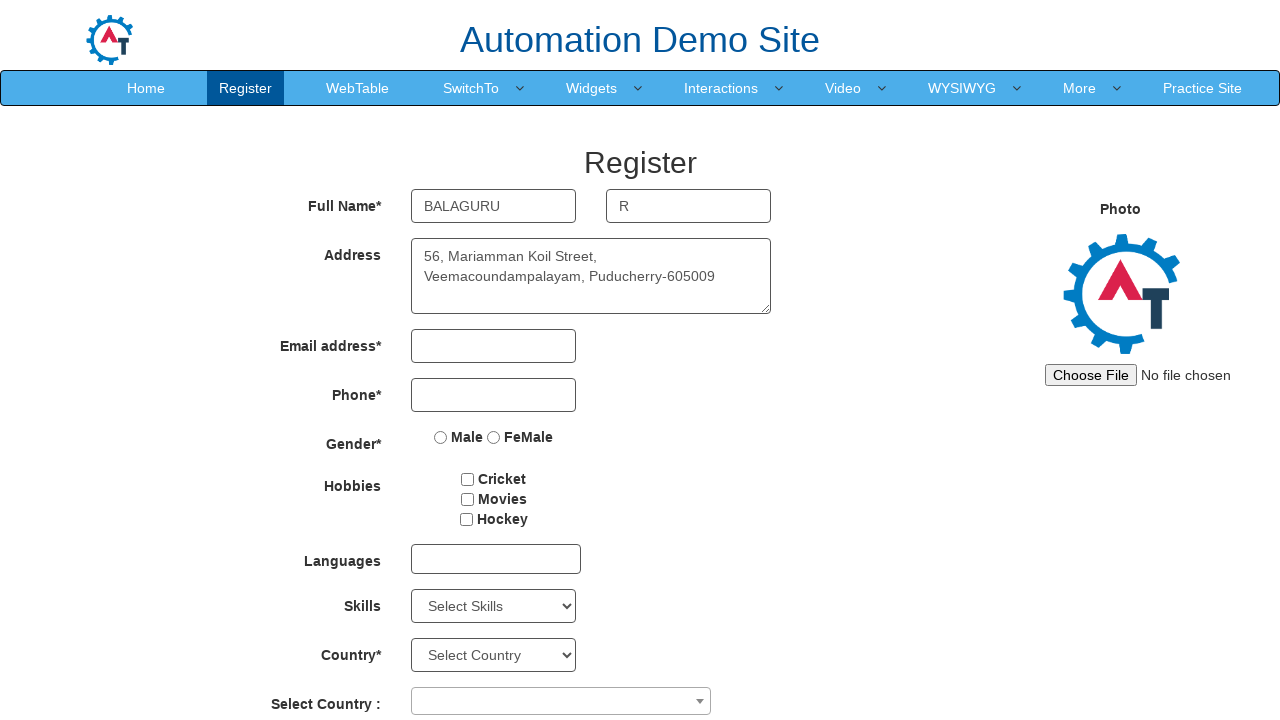

Filled email field with 'testuser2024@example.com' on //input[@type='email']
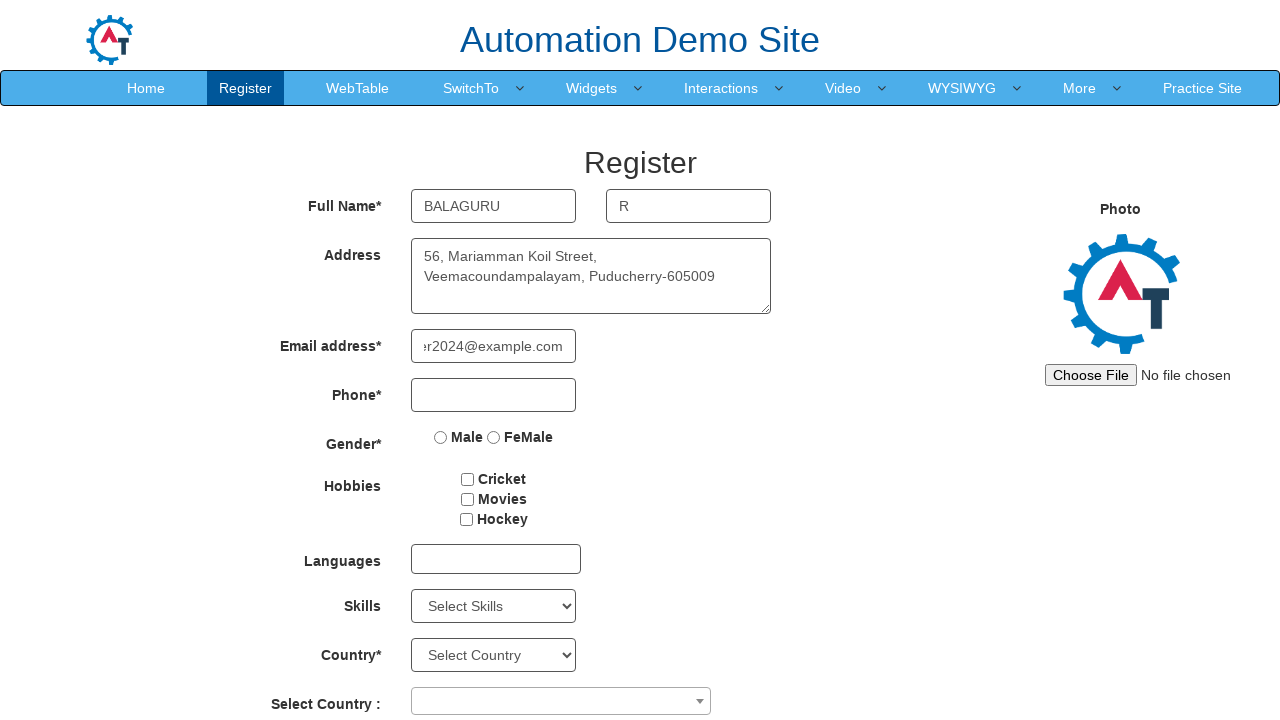

Filled phone field with '9876543210' on //input[@type='tel']
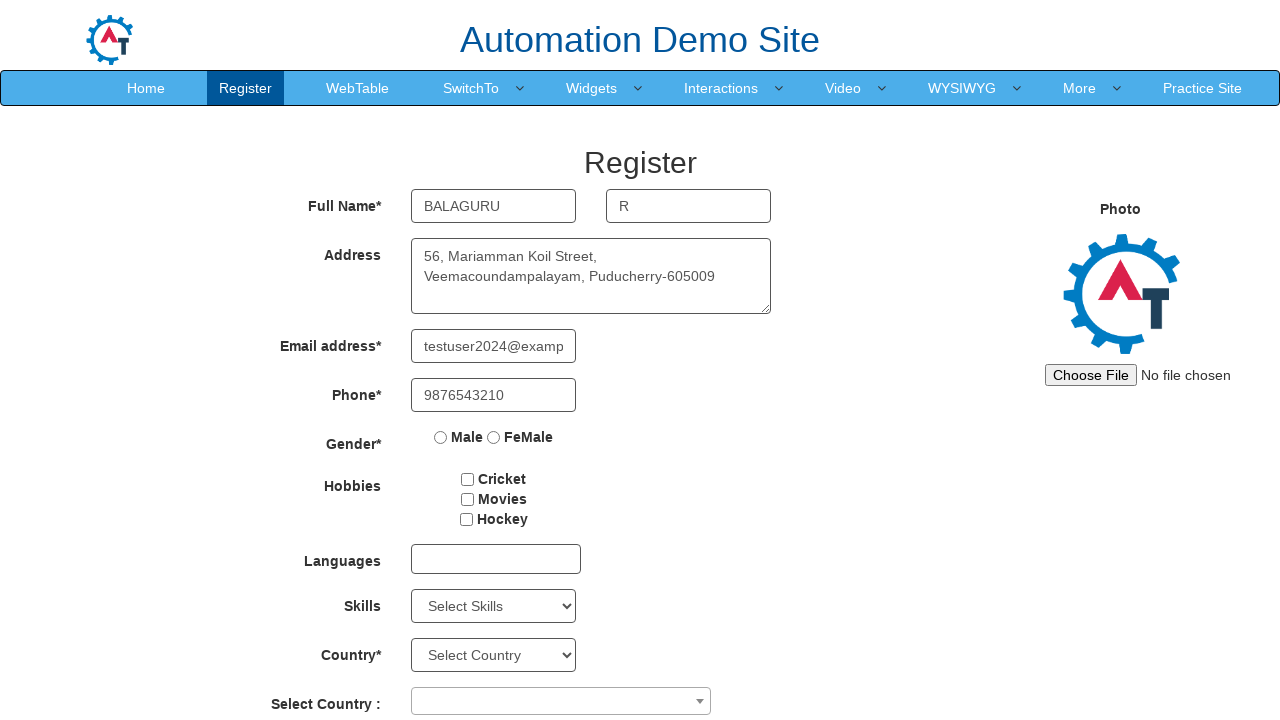

Filled password field with 'TestPass123!' on //input[@id='firstpassword']
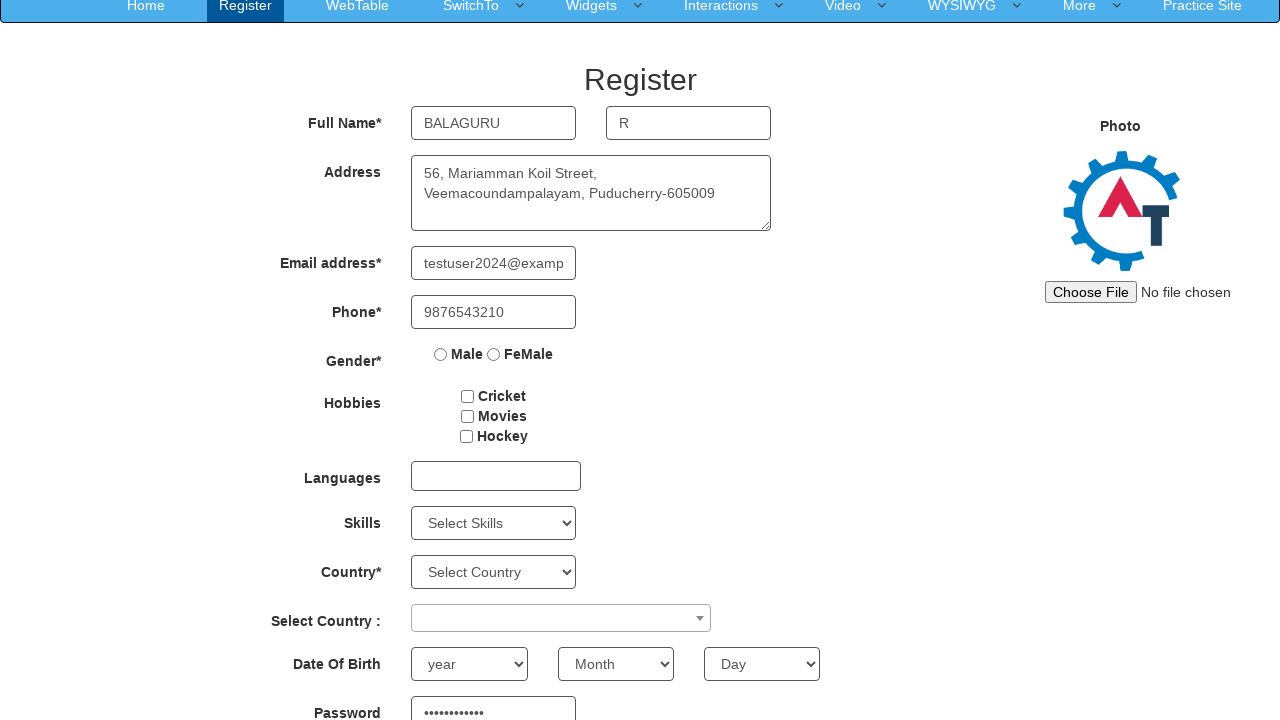

Filled confirm password field with 'TestPass123!' on //input[@id='secondpassword']
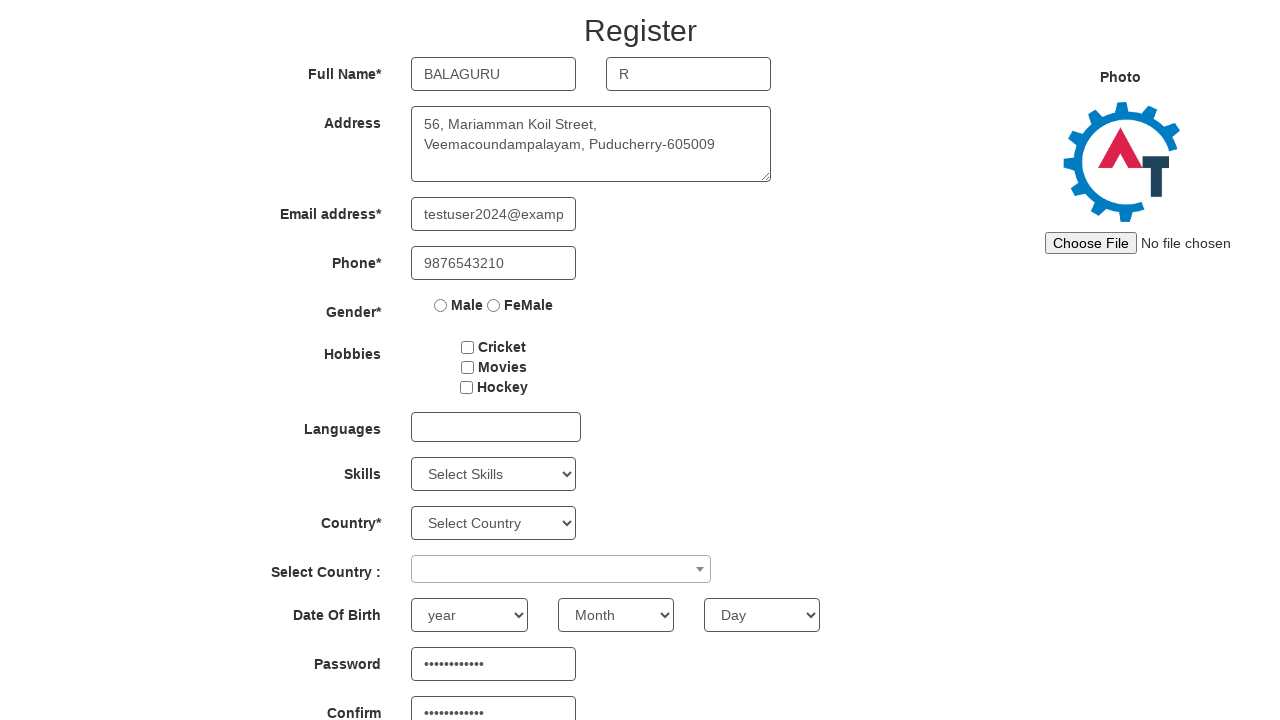

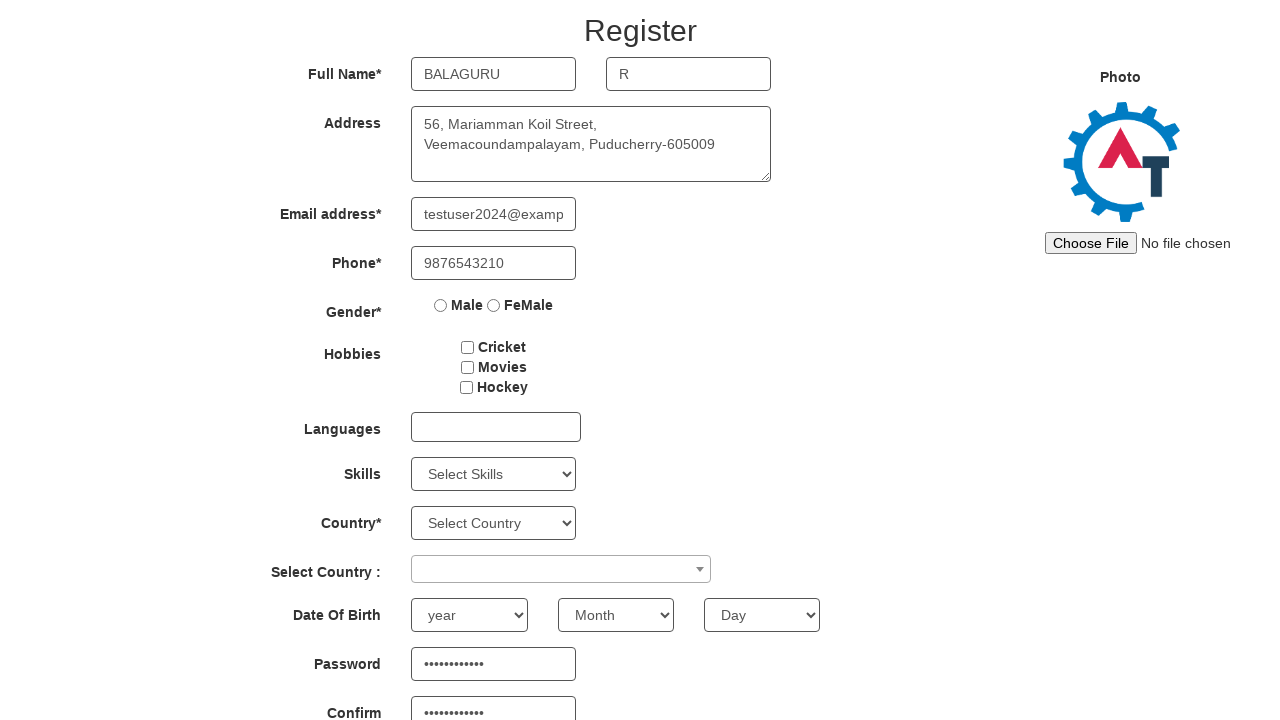